Tests dynamic loading functionality by clicking a button and waiting for hidden content to become visible

Starting URL: https://the-internet.herokuapp.com/dynamic_loading/1

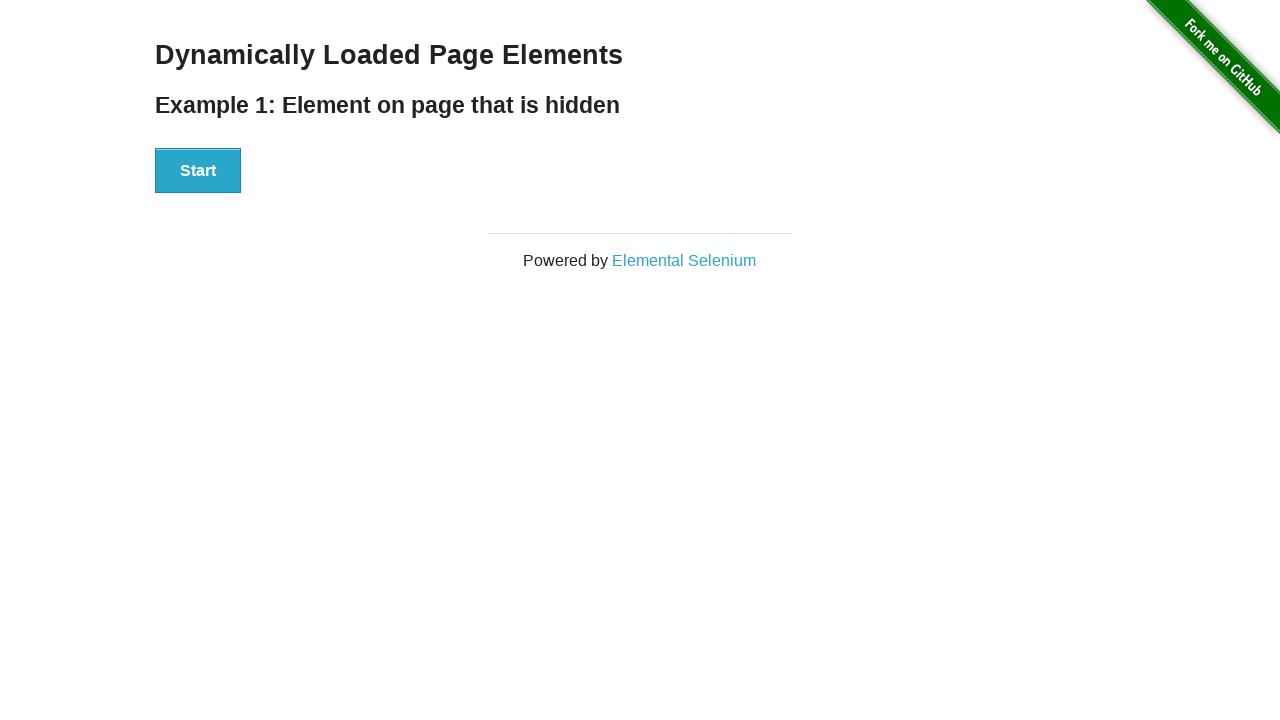

Navigated to dynamic loading test page
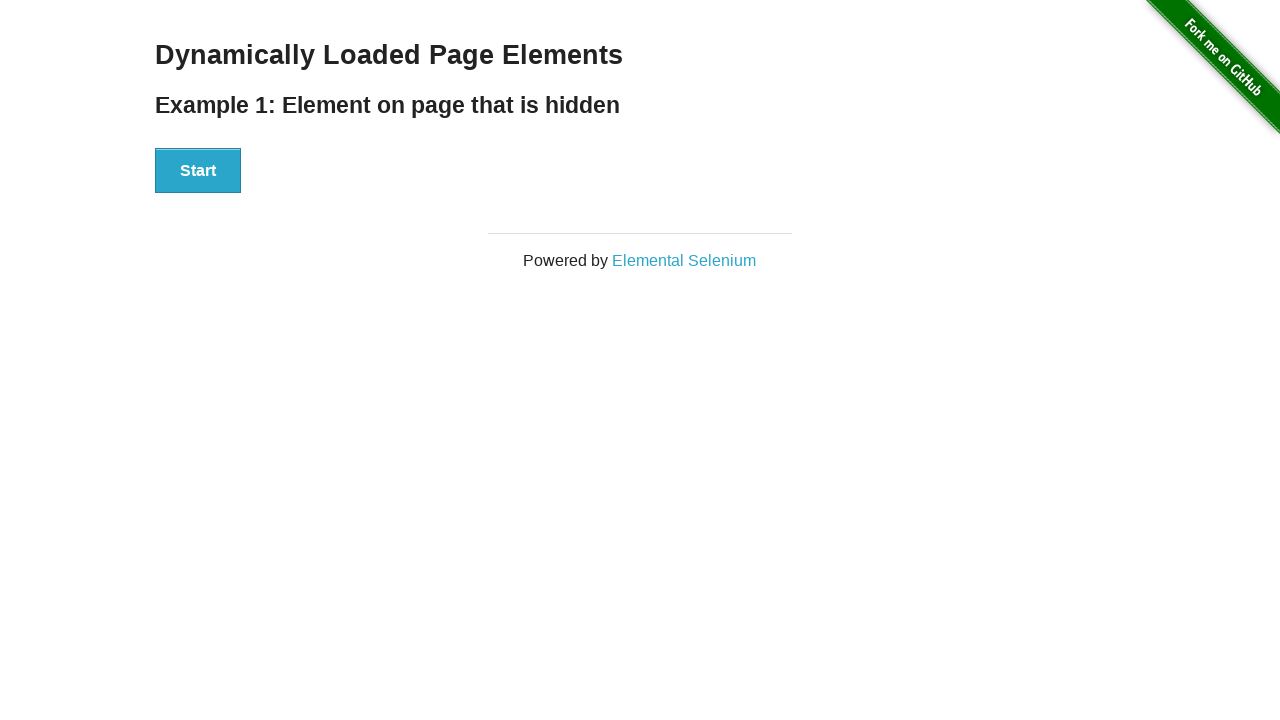

Clicked start button to trigger dynamic loading at (198, 171) on button
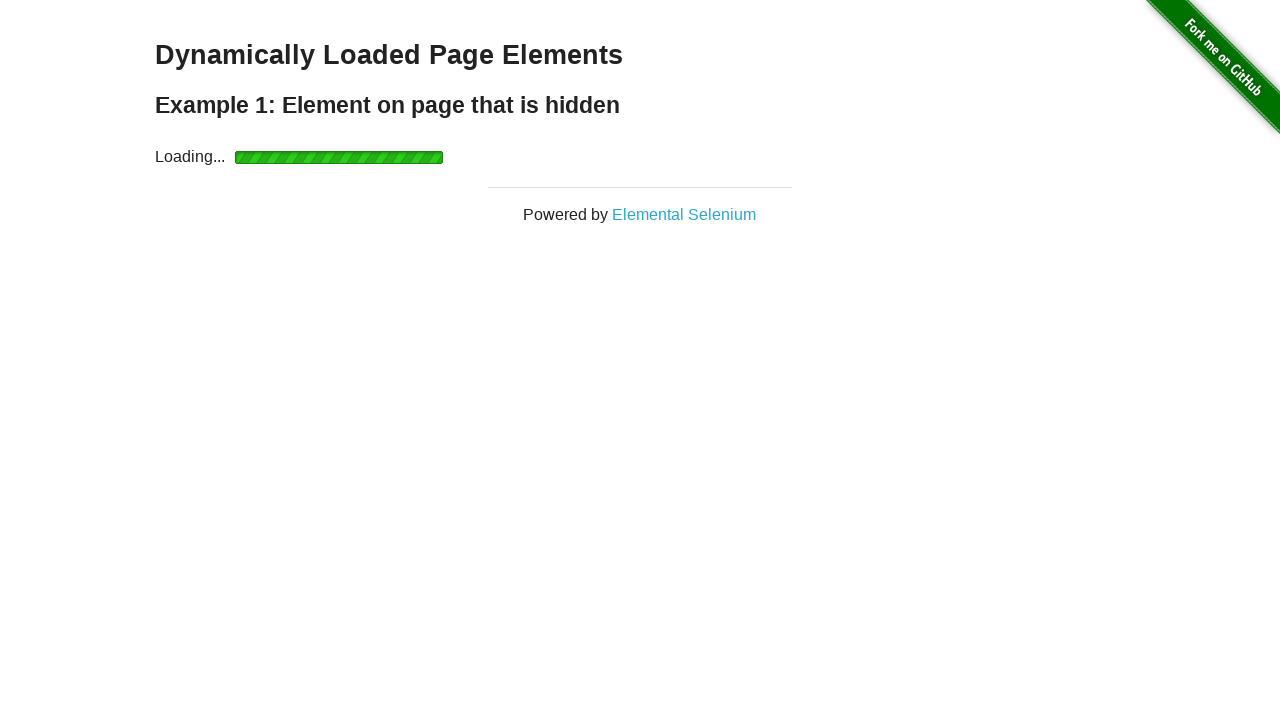

Hidden content became visible after dynamic loading completed
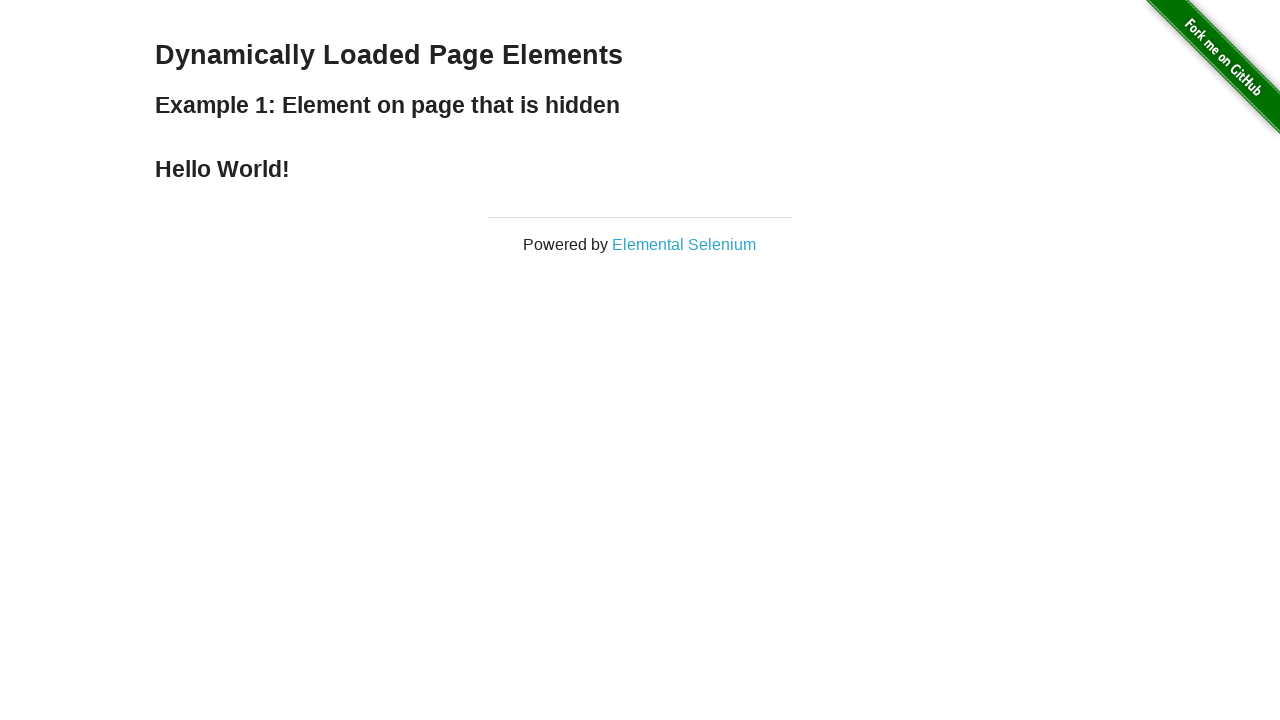

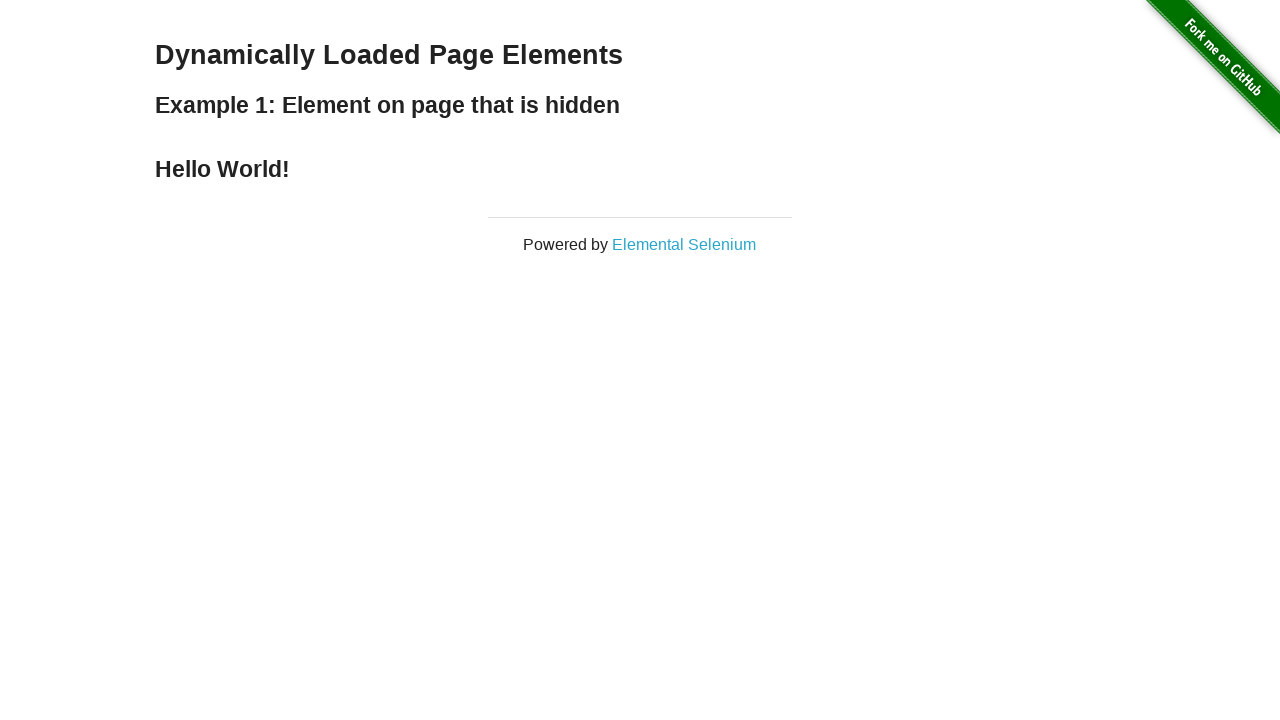